Clicks on the Next button to navigate to the next page in the tutorial

Starting URL: https://www.w3schools.com/java/default.asp

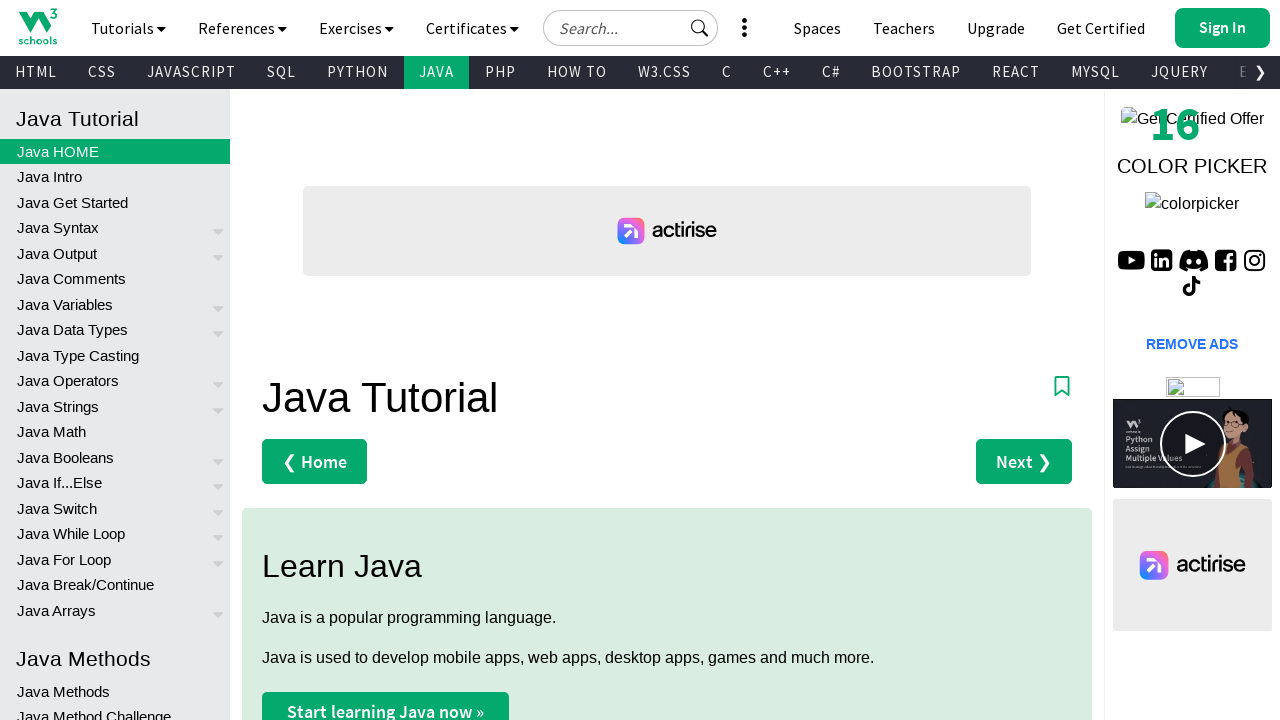

Clicked the Next button to navigate to the next page in the tutorial at (1222, 28) on .w3-right.w3-btn
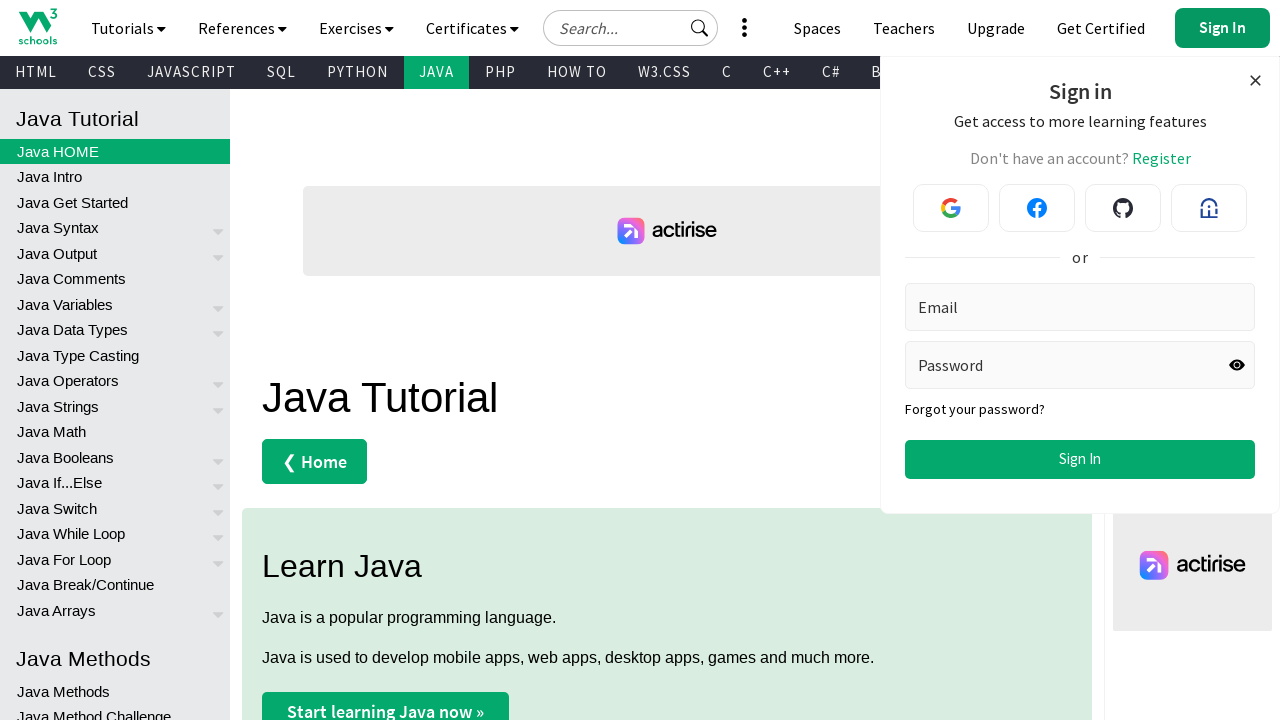

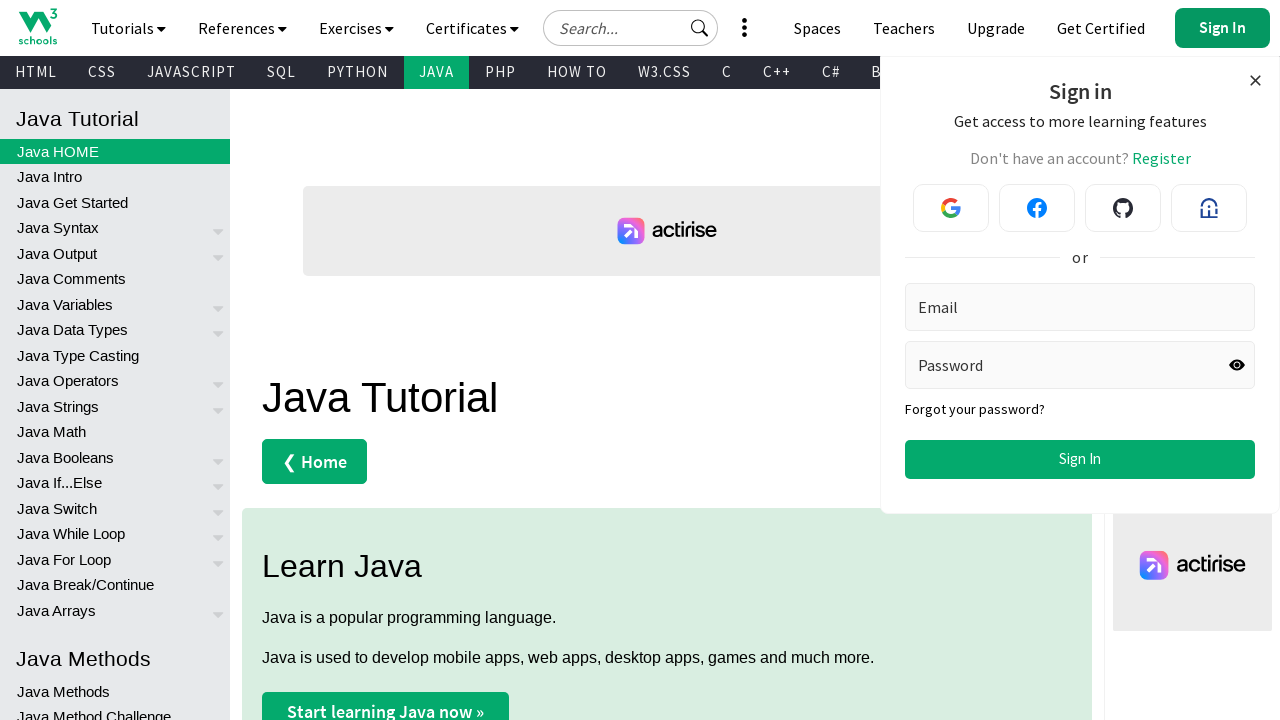